Tests iframe interaction by switching to an iframe, filling an email field, and clicking a subscribe button

Starting URL: https://practice.expandtesting.com/iframe

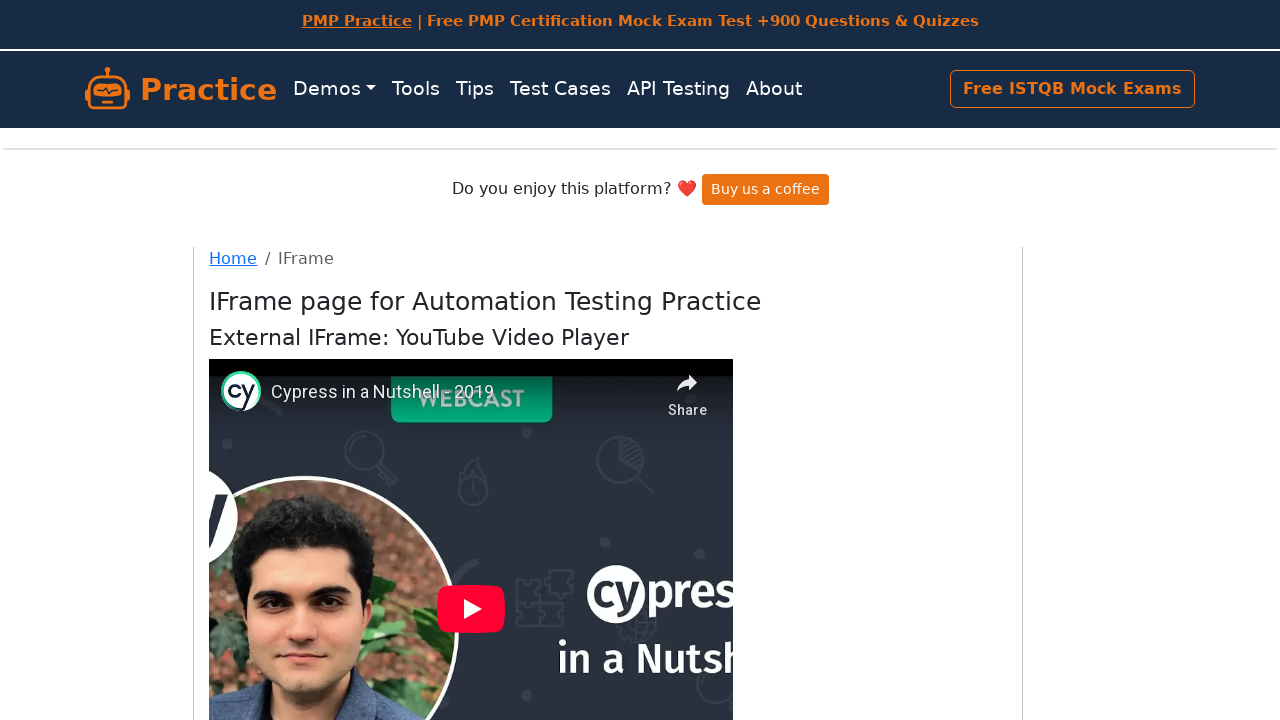

Located and switched to email subscribe iframe
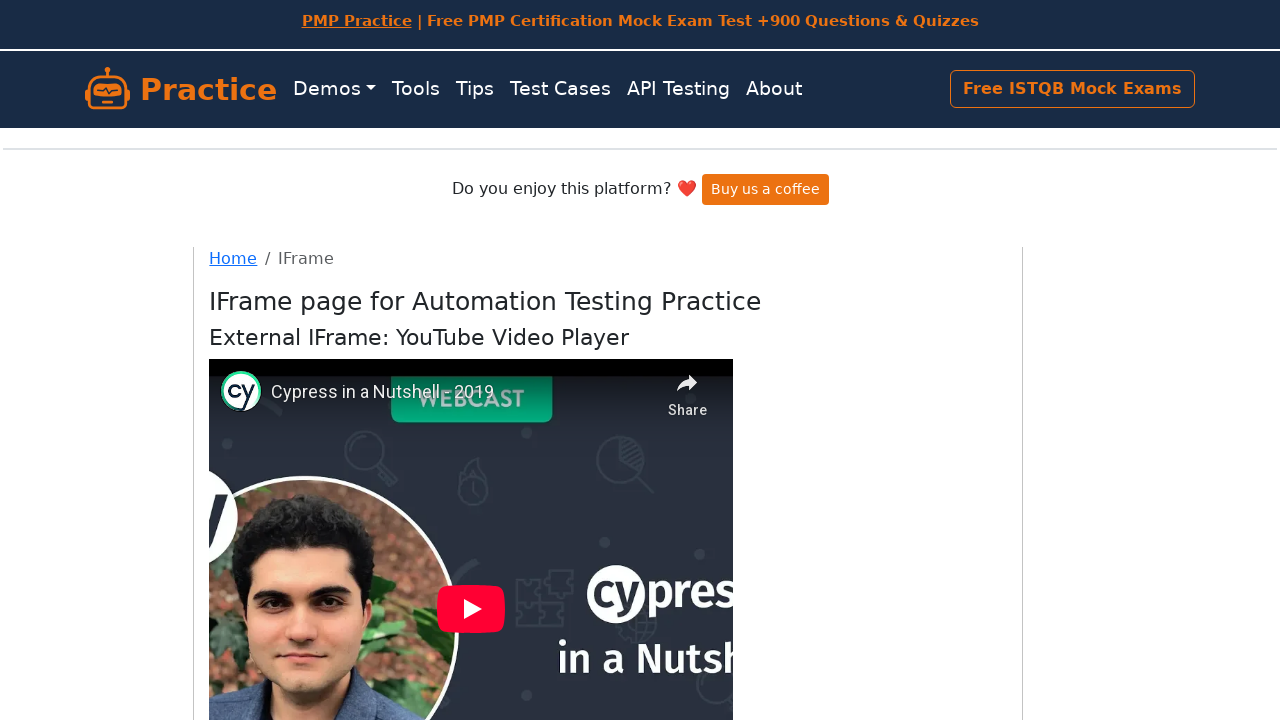

Filled email field with 'testuser847@gmail.com' inside iframe on #email-subscribe >> internal:control=enter-frame >> #email
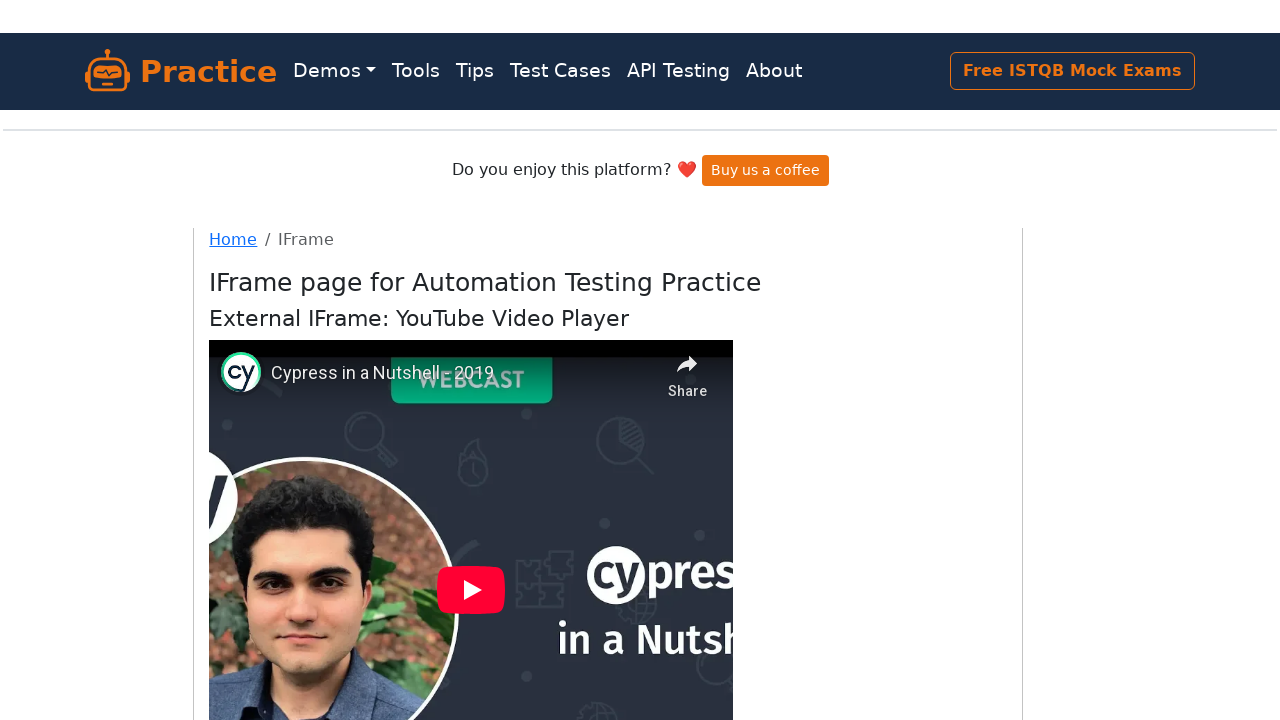

Clicked subscribe button inside iframe at (290, 491) on #email-subscribe >> internal:control=enter-frame >> #btn-subscribe
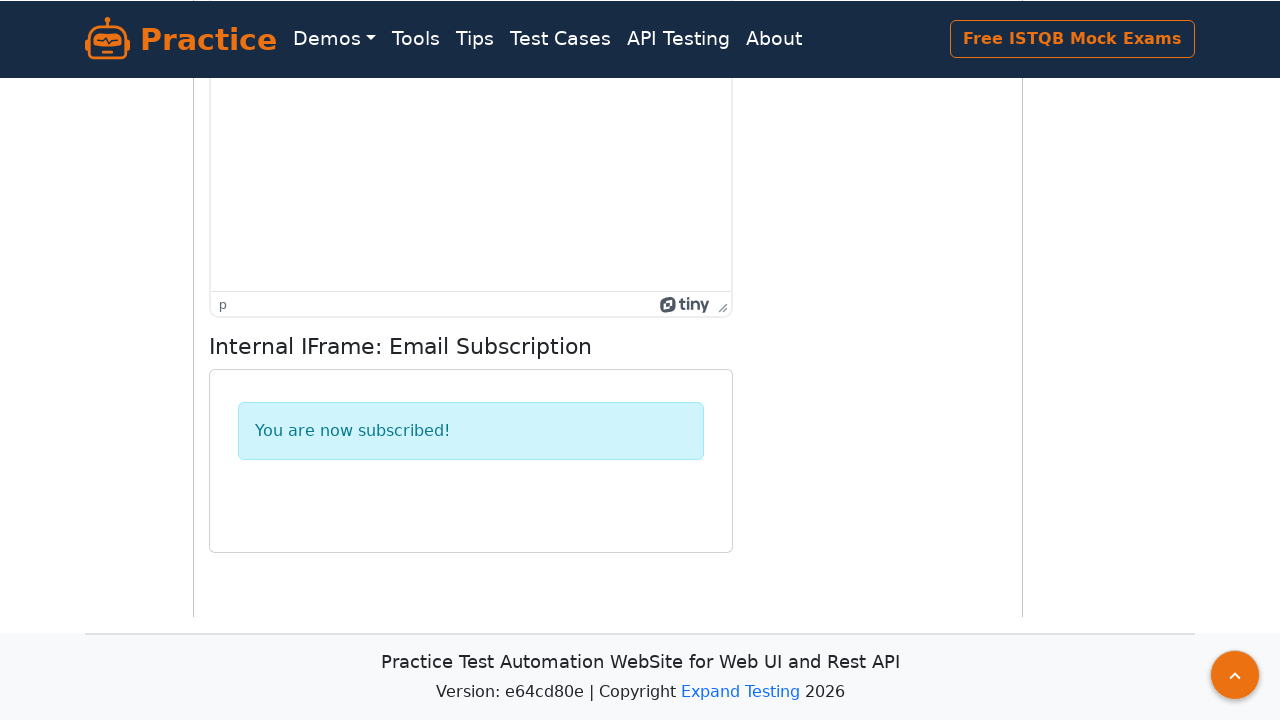

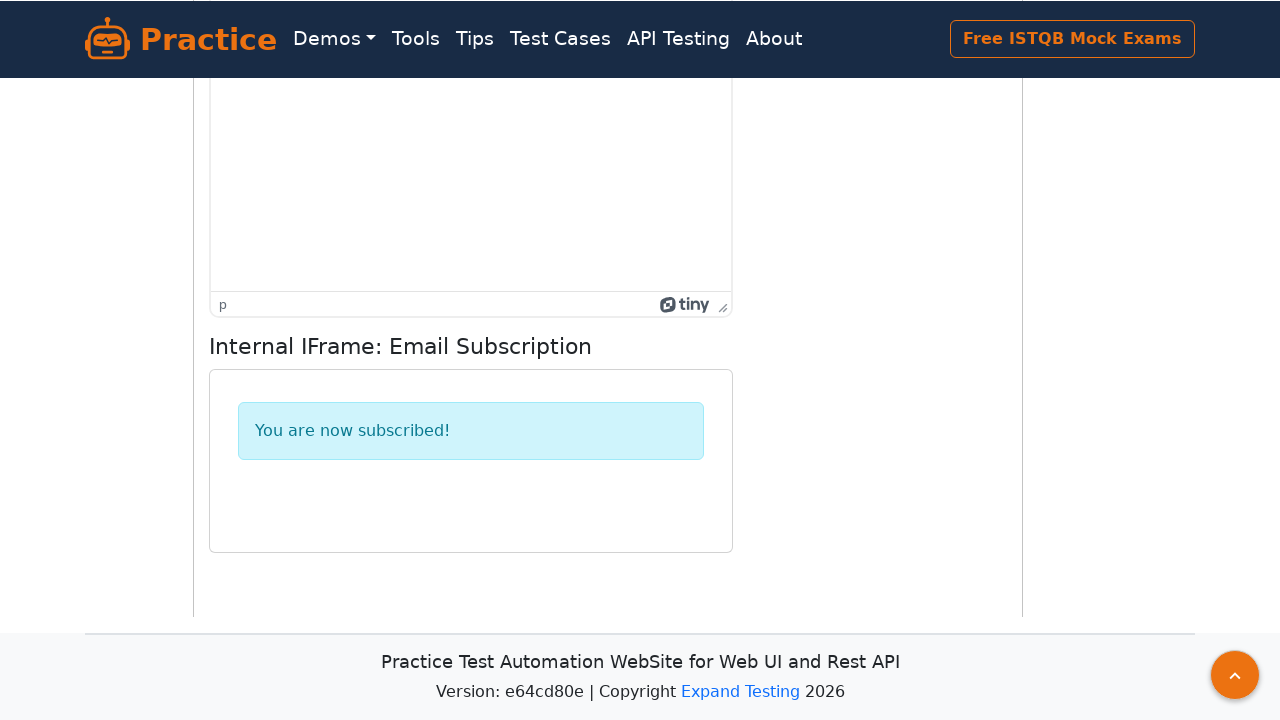